Tests dynamic content loading by clicking a start button and waiting for dynamically loaded text to appear on the page

Starting URL: https://the-internet.herokuapp.com/dynamic_loading/2

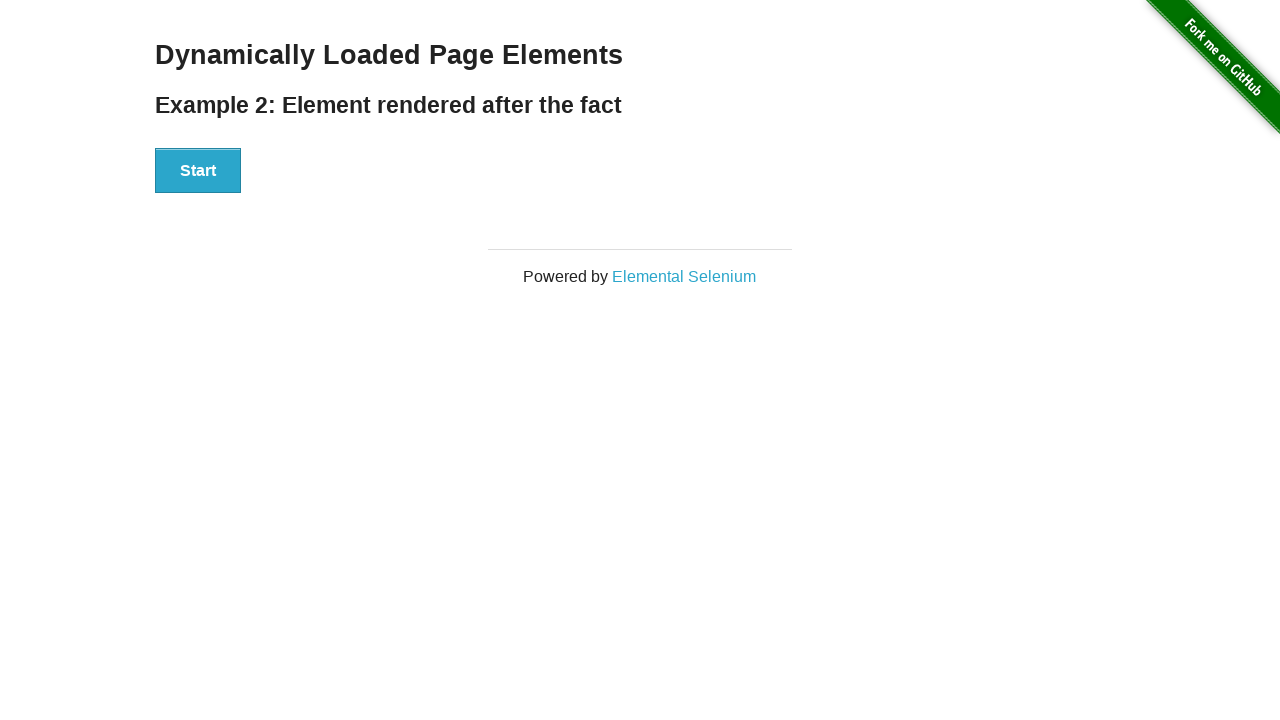

Clicked start button to trigger dynamic content loading at (198, 171) on xpath=//*[@id="start"]/button
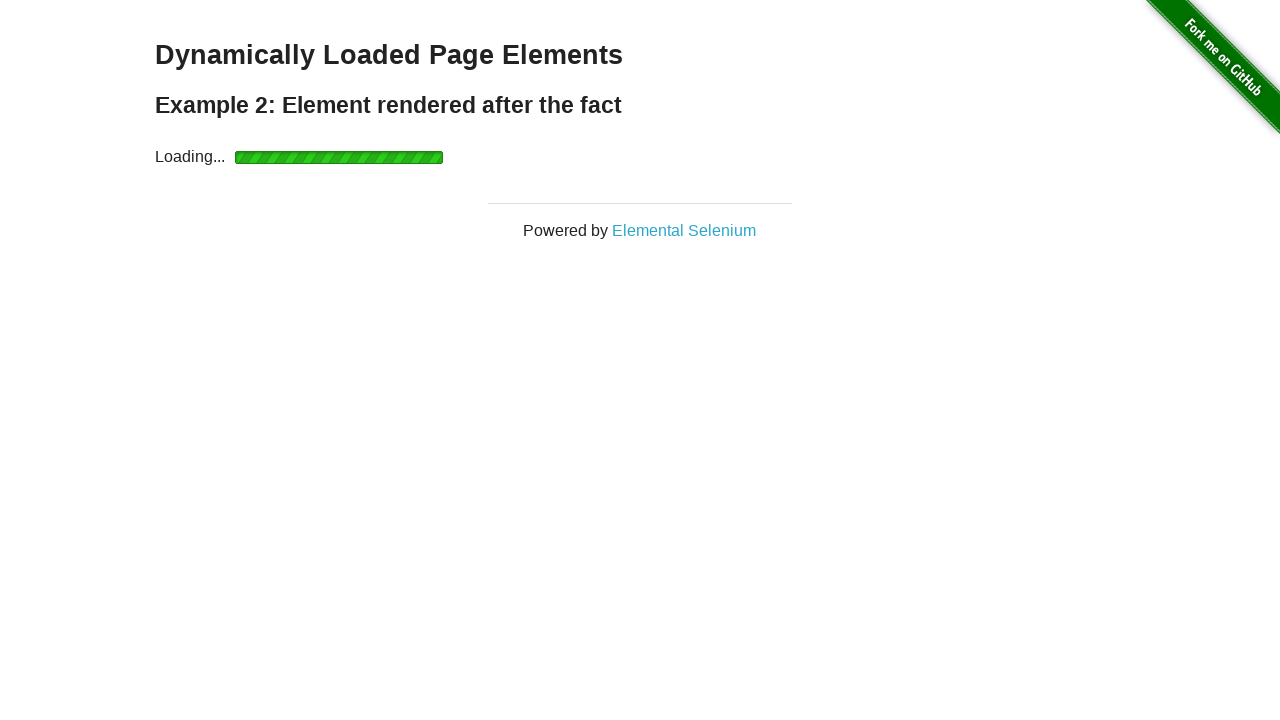

Dynamically loaded text appeared on the page
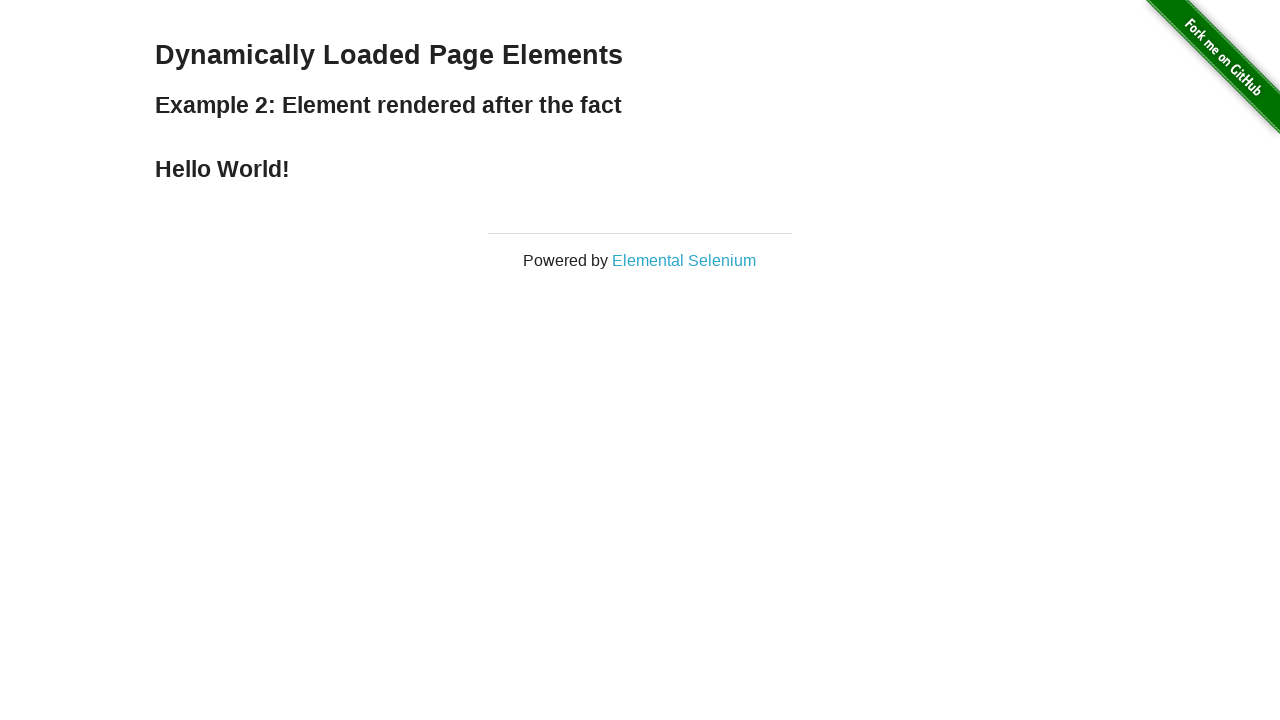

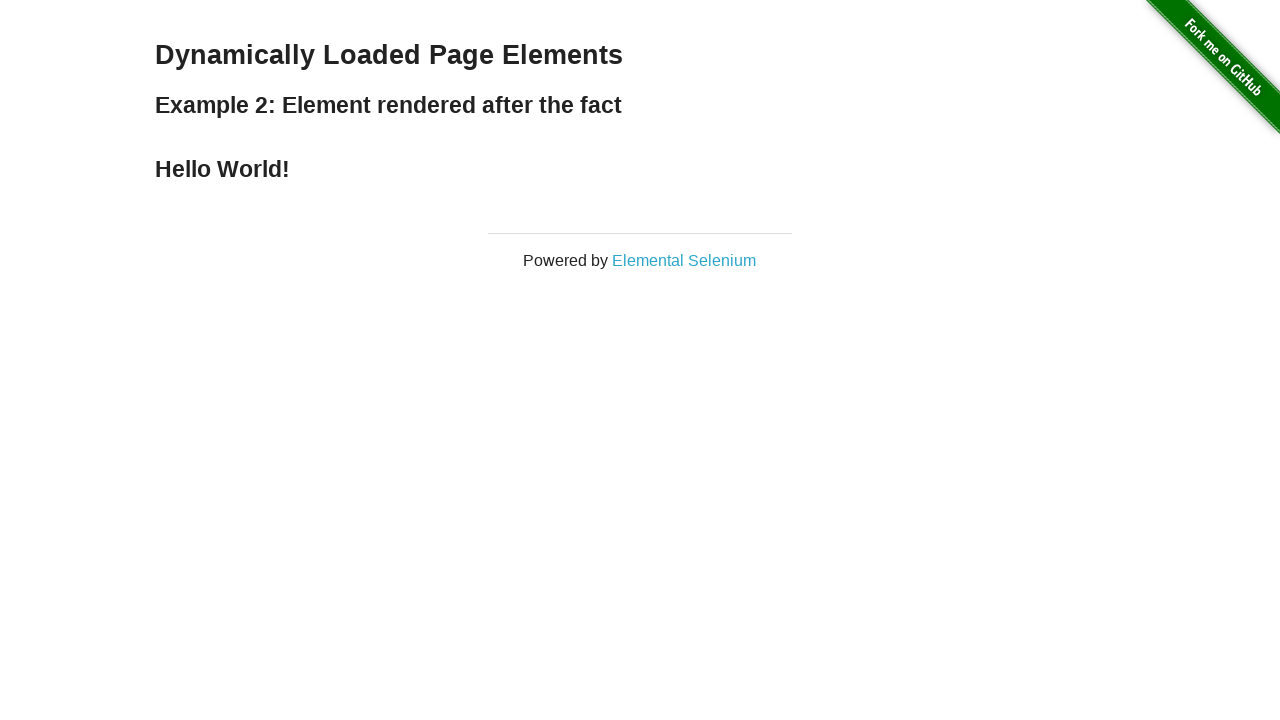